Fills out a form with first name, last name, and experience level, then submits it and verifies the success message

Starting URL: https://seleniumui.moderntester.pl/form.php

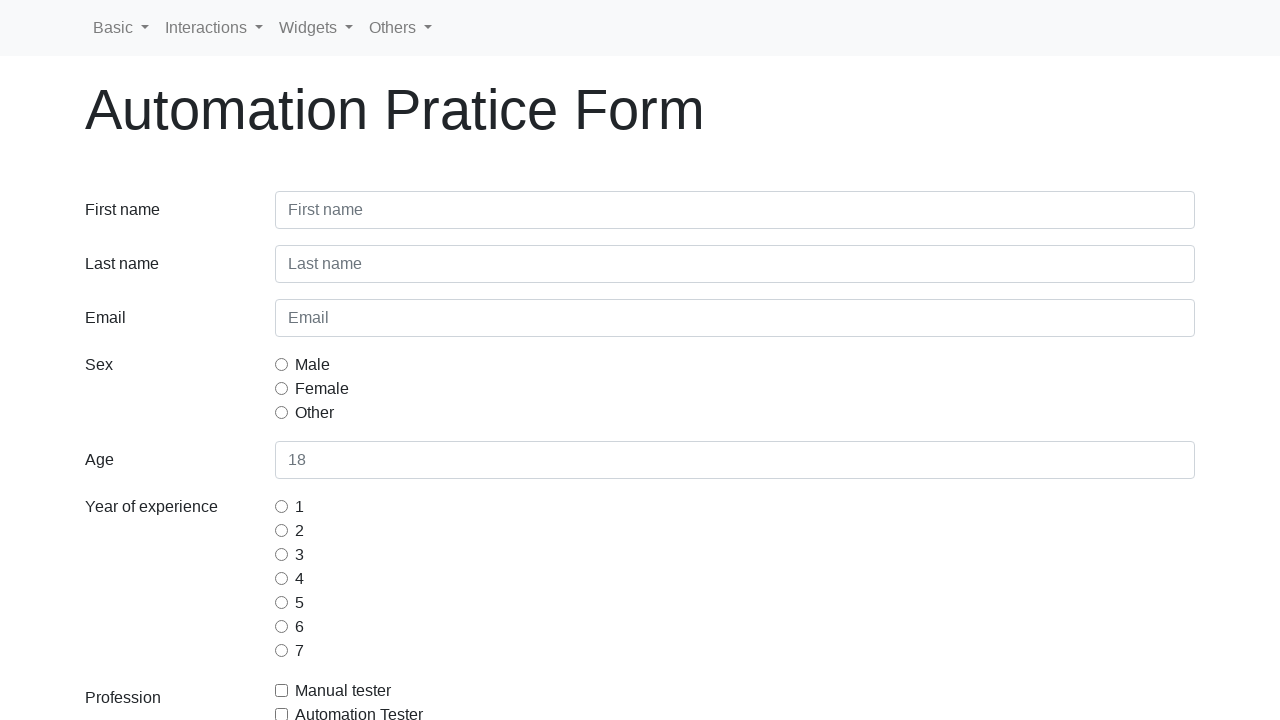

Filled first name field with 'Jan' on #inputFirstName3
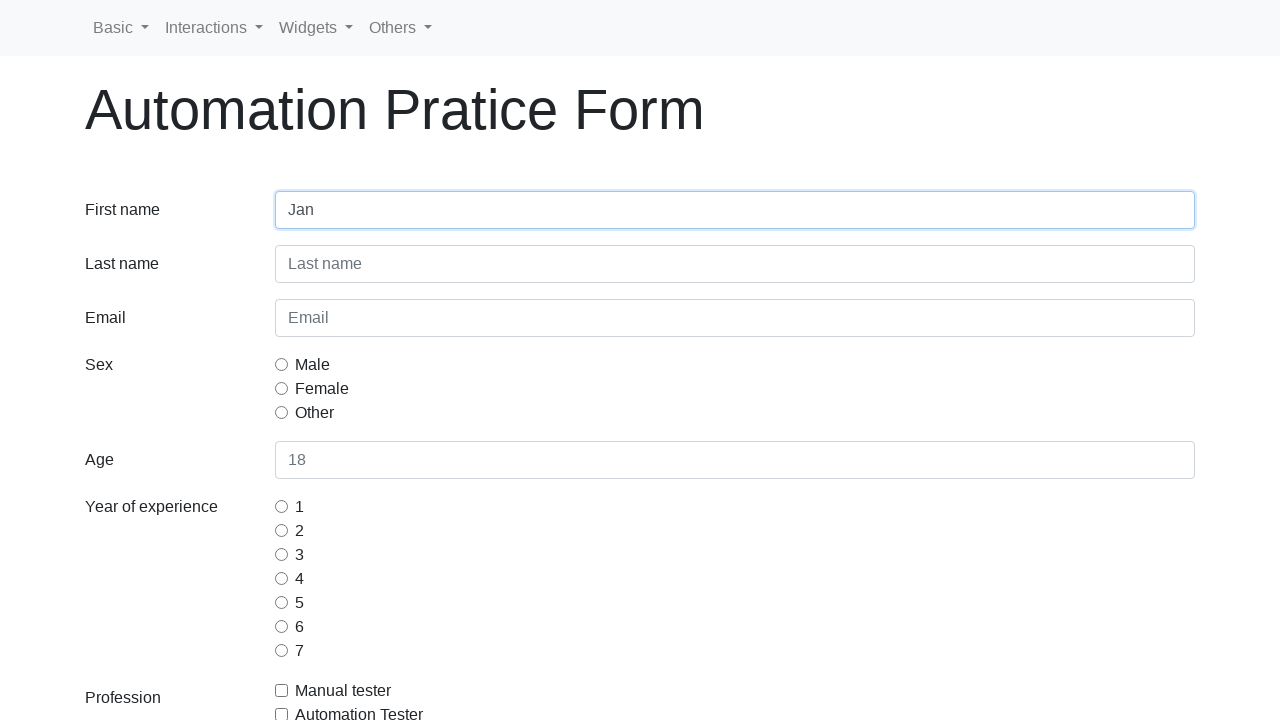

Filled last name field with 'Nowak' on #inputLastName3
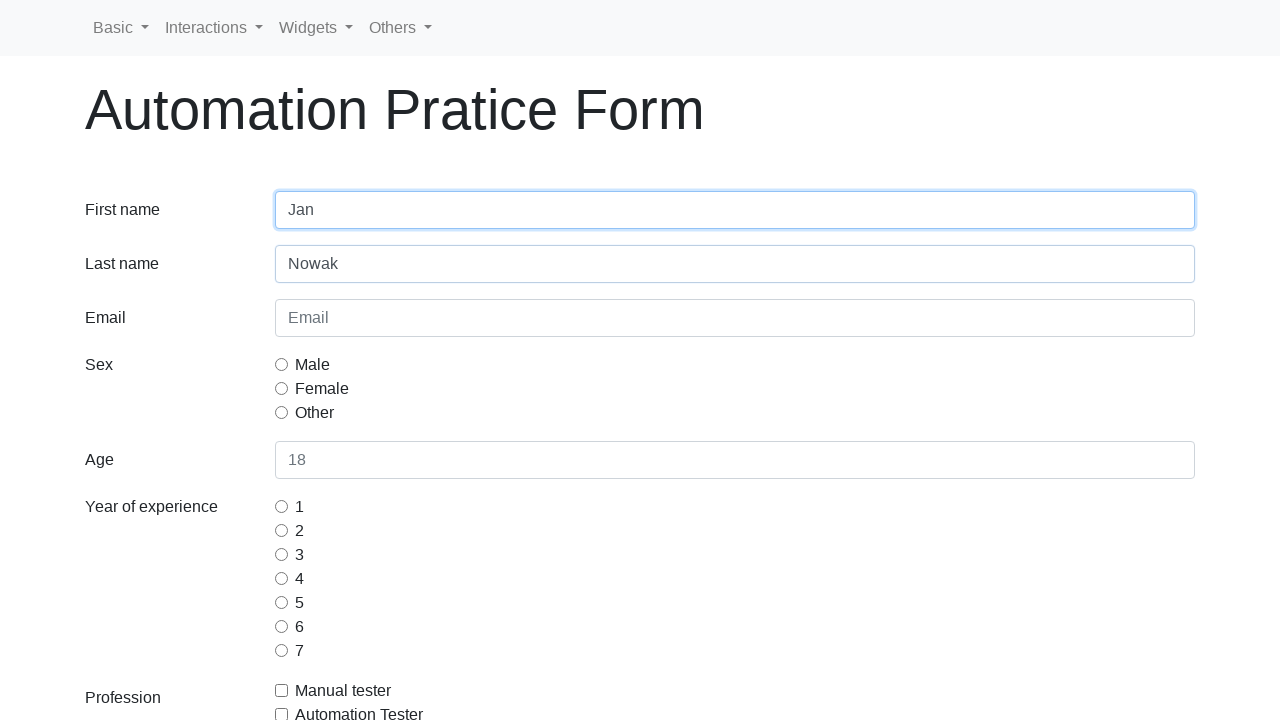

Selected experience level (4th radio button option) at (282, 578) on input[name='gridRadiosExperience'] >> nth=3
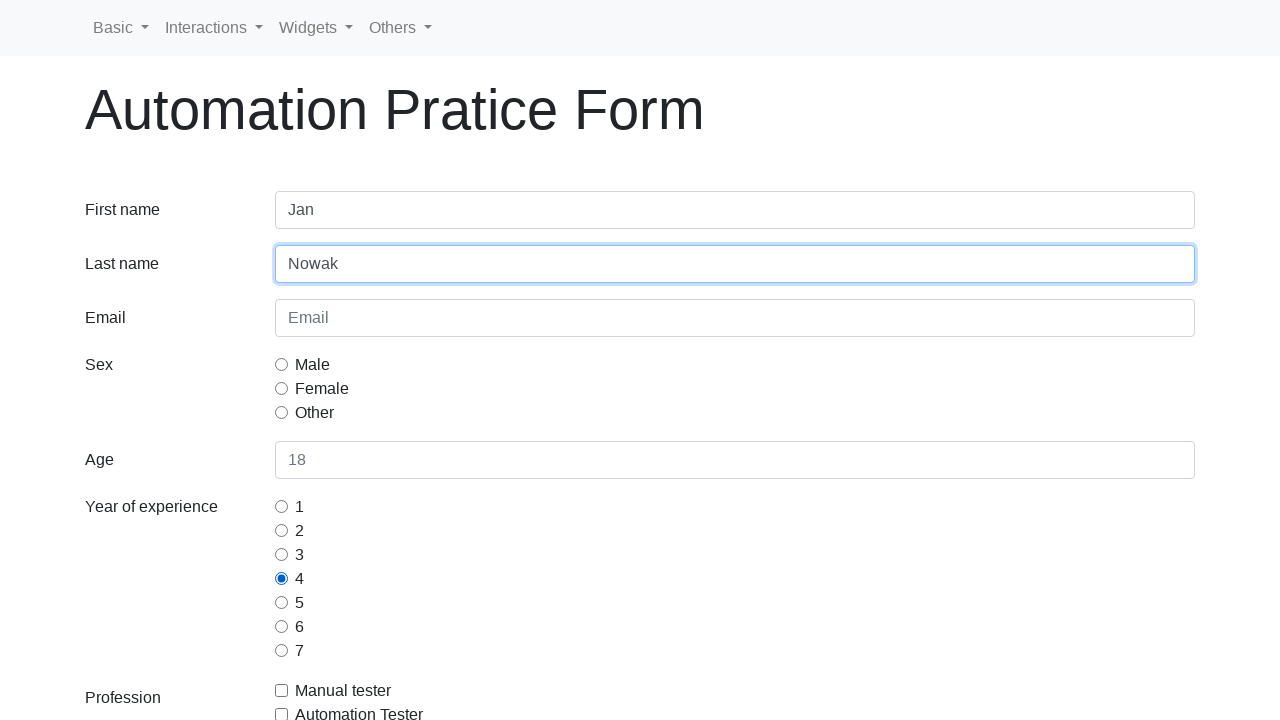

Clicked submit button to submit the form at (123, 594) on .btn-primary
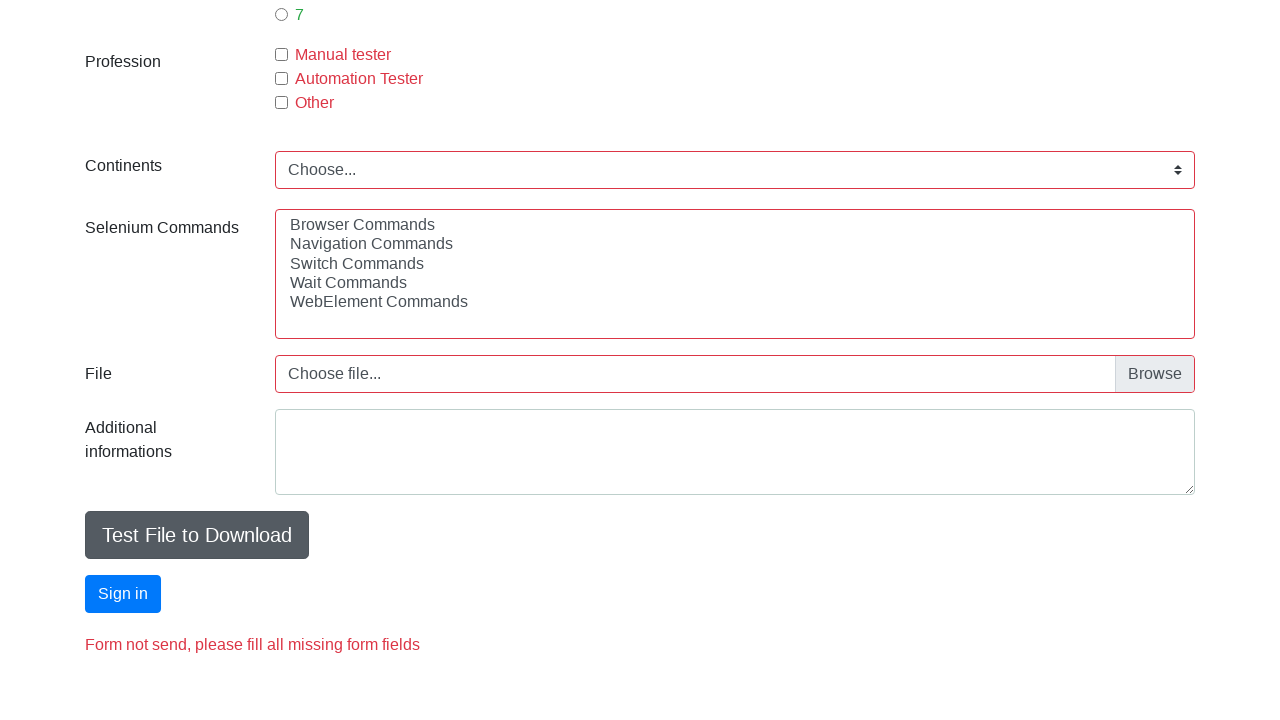

Success message appeared on the page
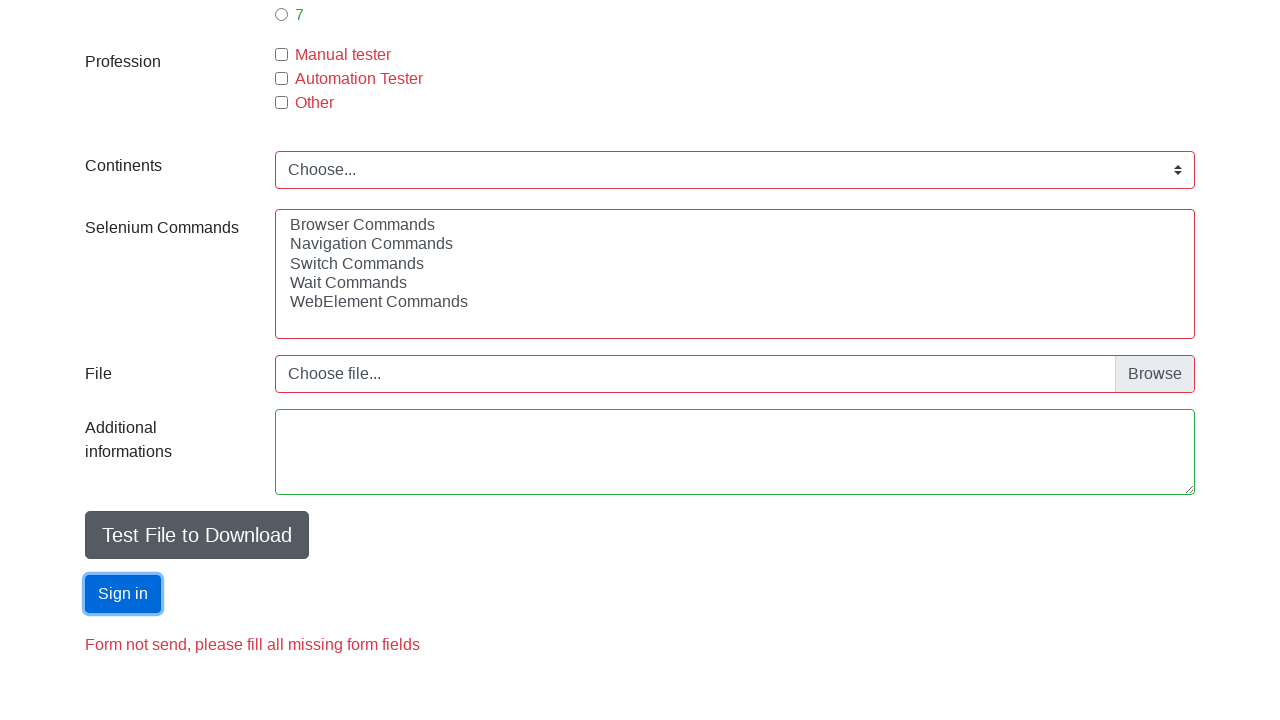

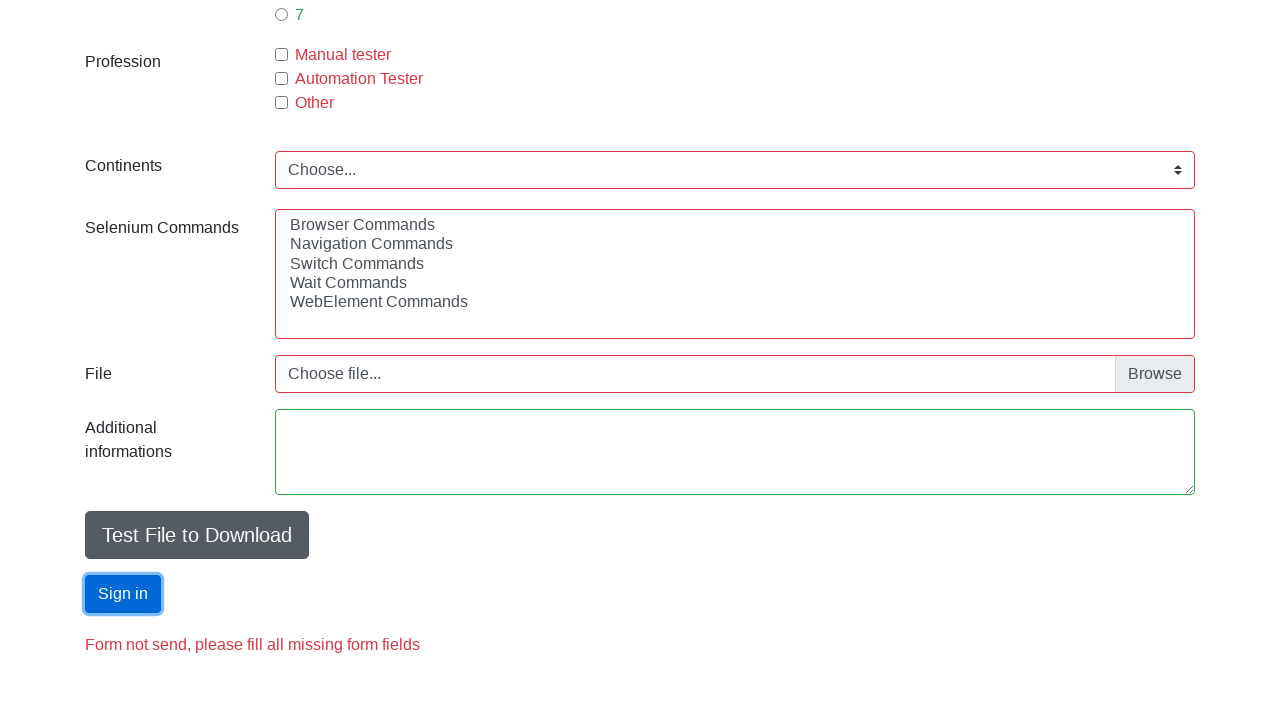